Navigates to the production site and waits for service worker registration, then verifies that service worker is active and cache storage exists.

Starting URL: https://remotion-recovery.vercel.app

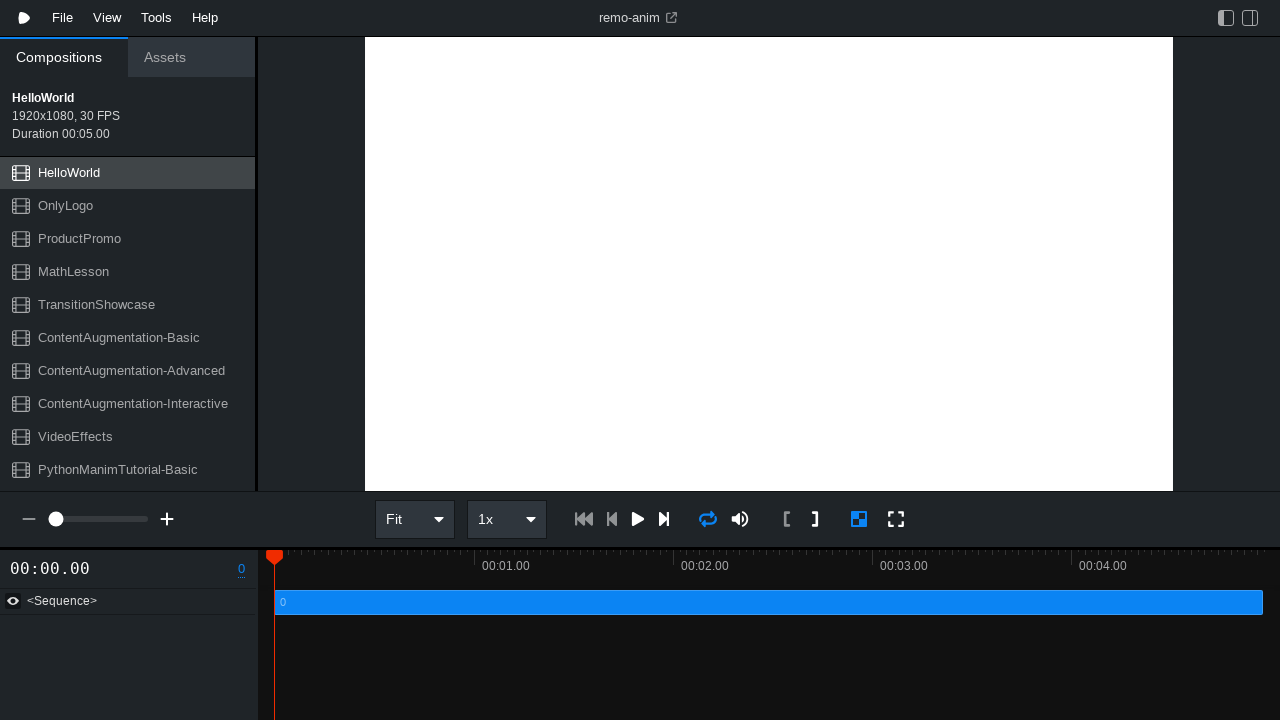

Navigated to https://remotion-recovery.vercel.app
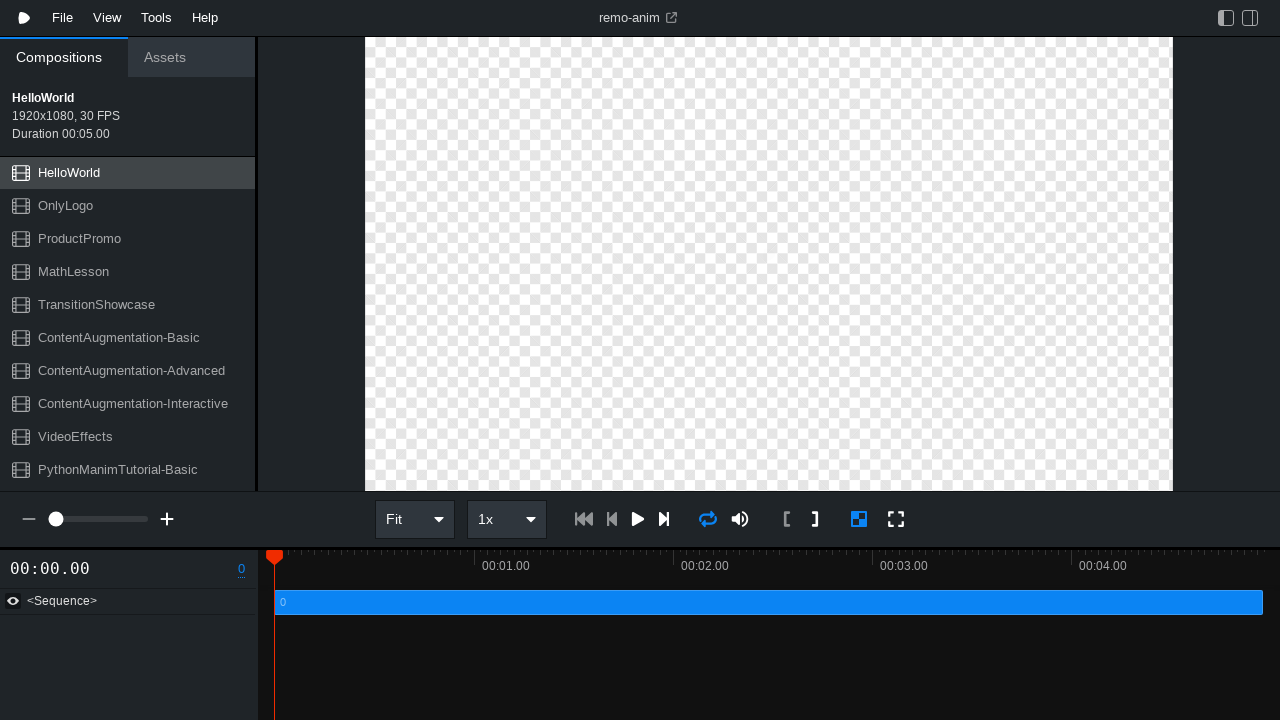

Page reached networkidle state
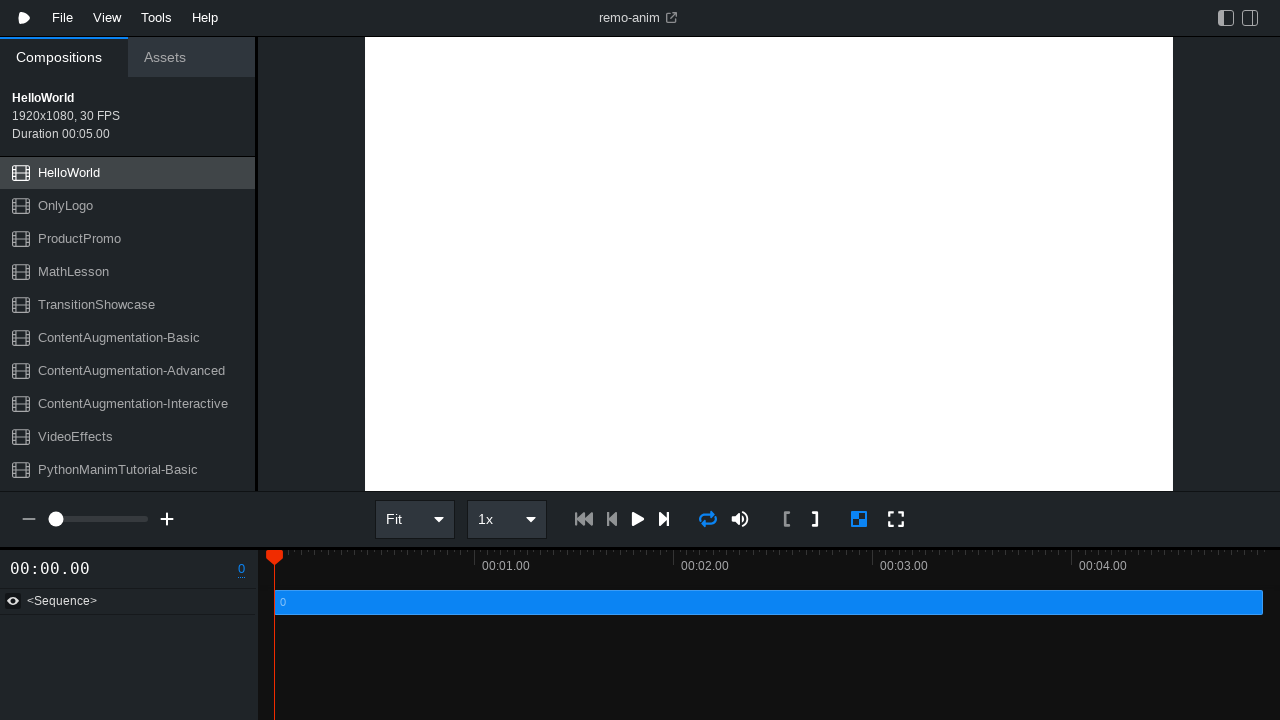

Waited 5 seconds for service worker to activate
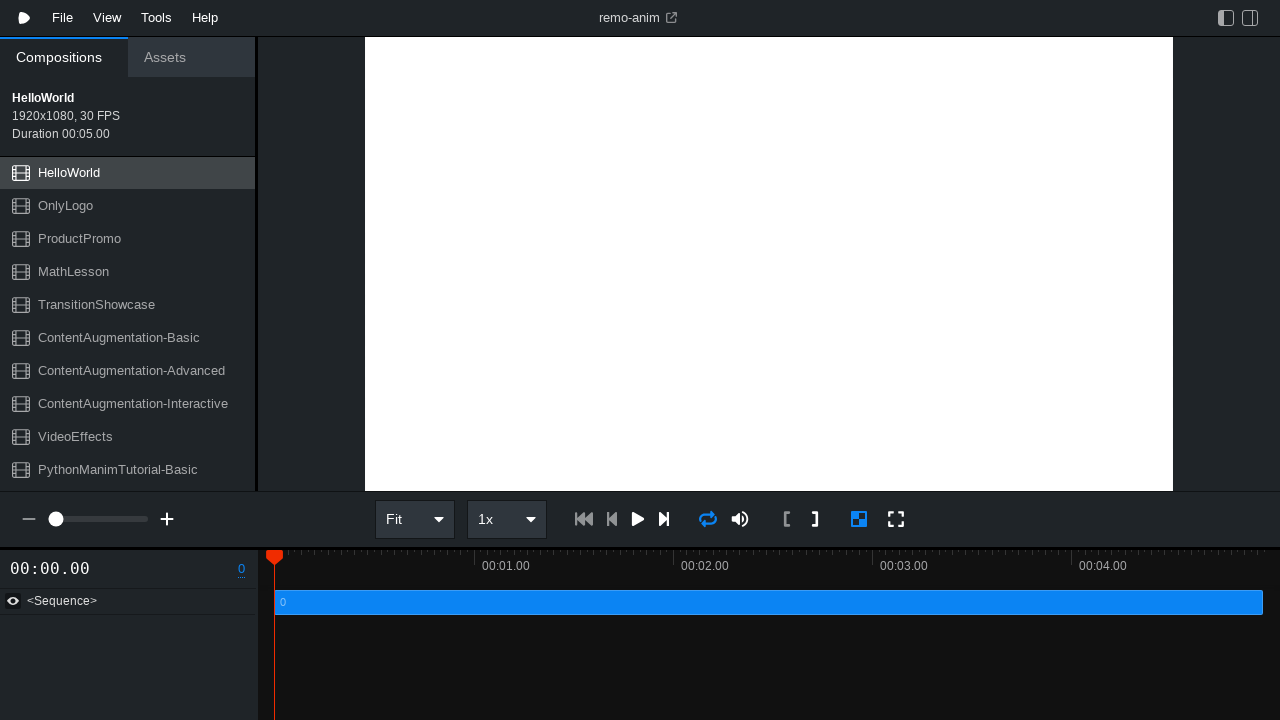

Verified service worker status: registered=False, active=False
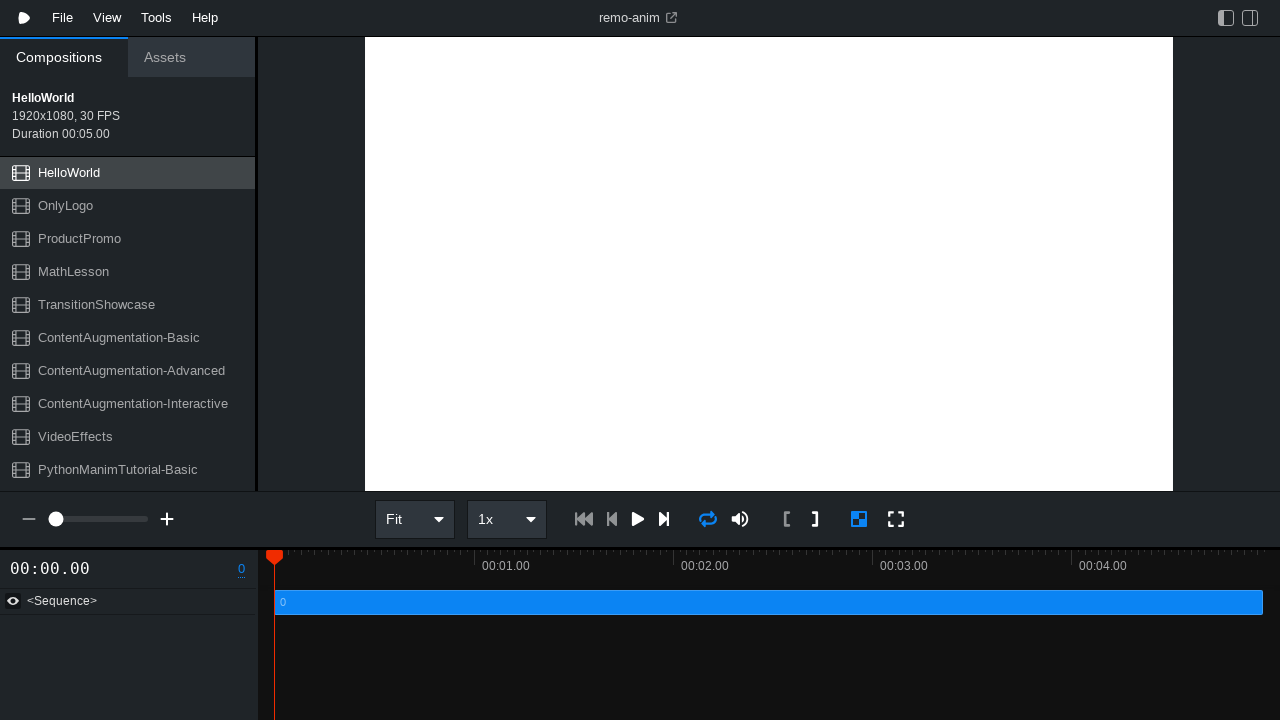

Verified cache storage exists: False
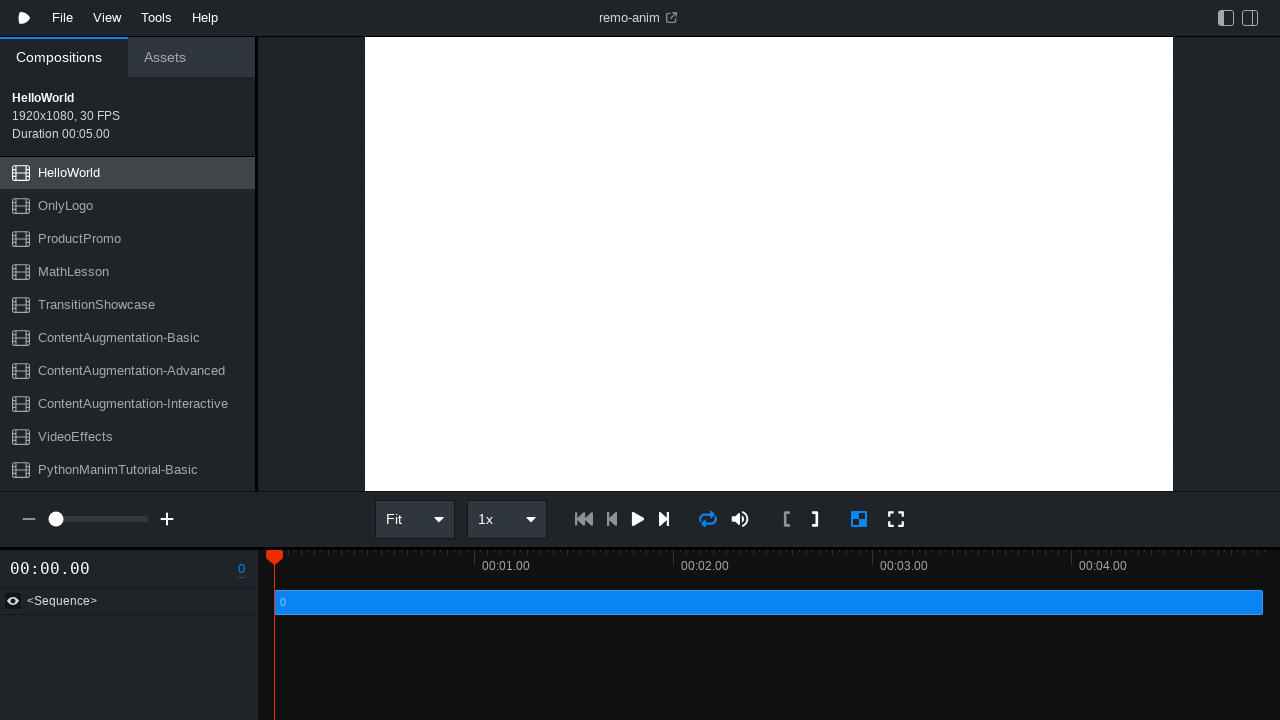

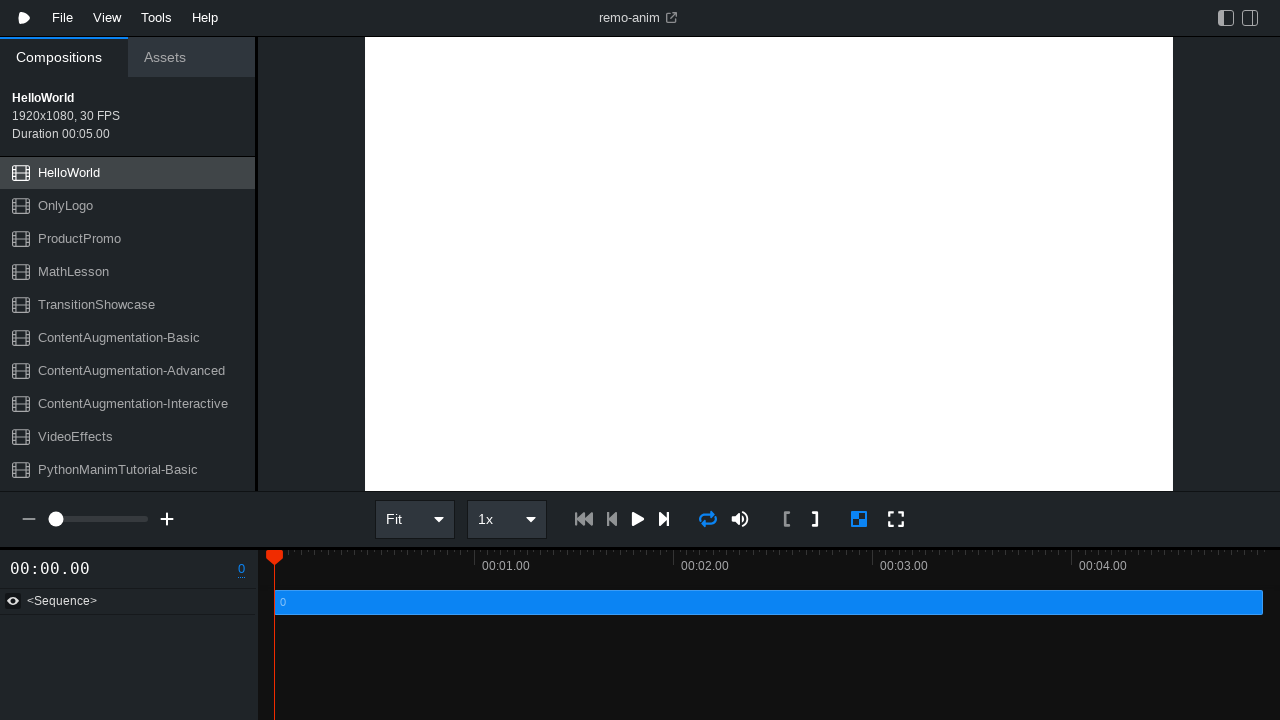